Navigates to the Text Box page from the Elements page

Starting URL: https://demoqa.com/elements

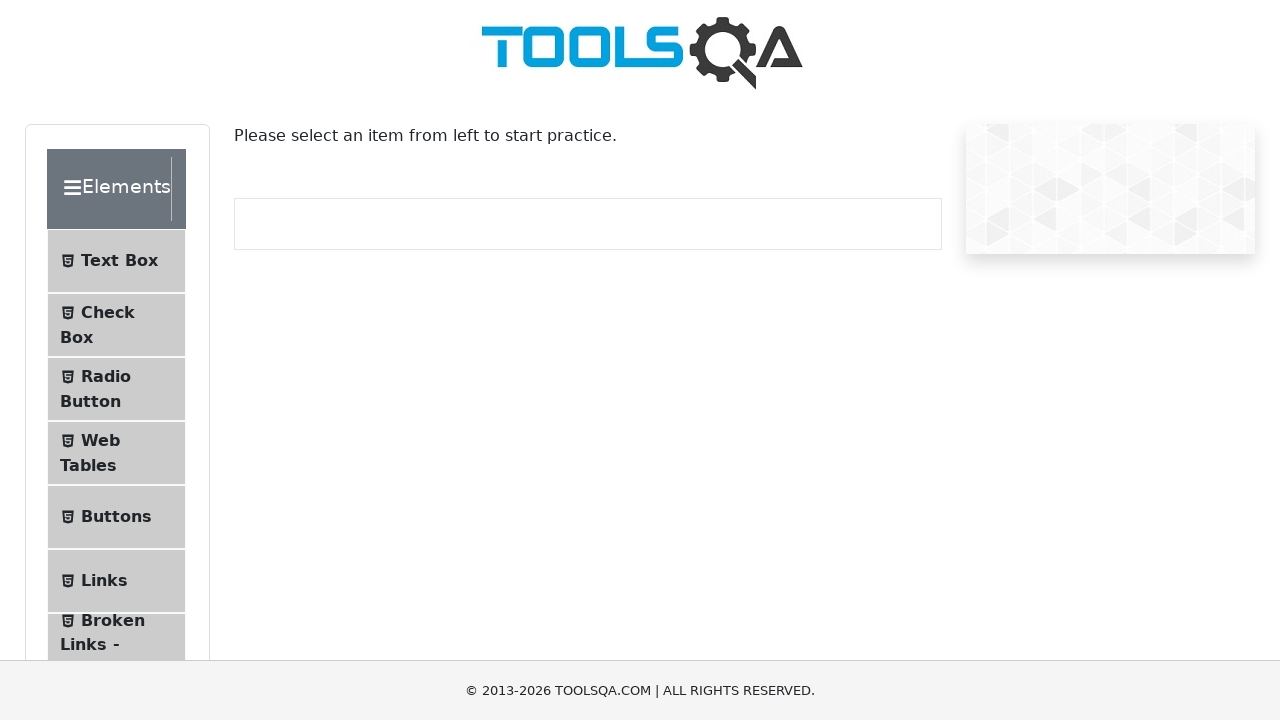

Clicked on Text Box menu item at (116, 261) on #item-0
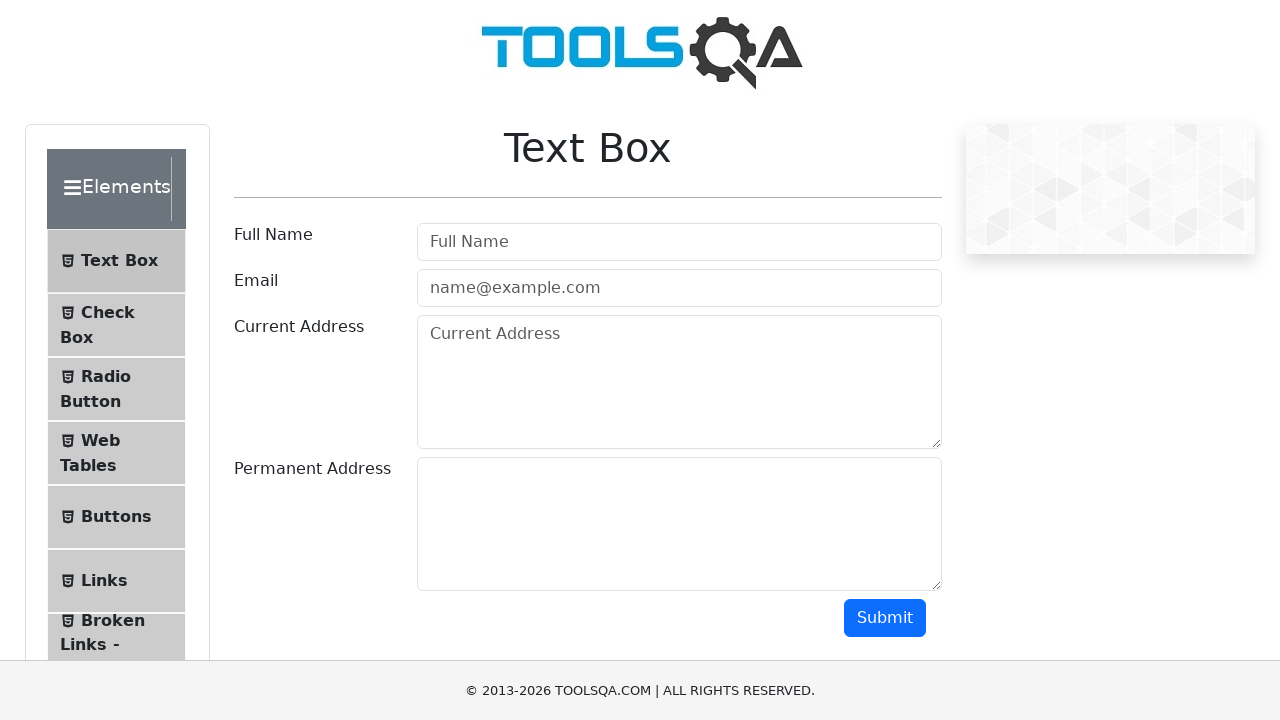

Navigated to Text Box page successfully
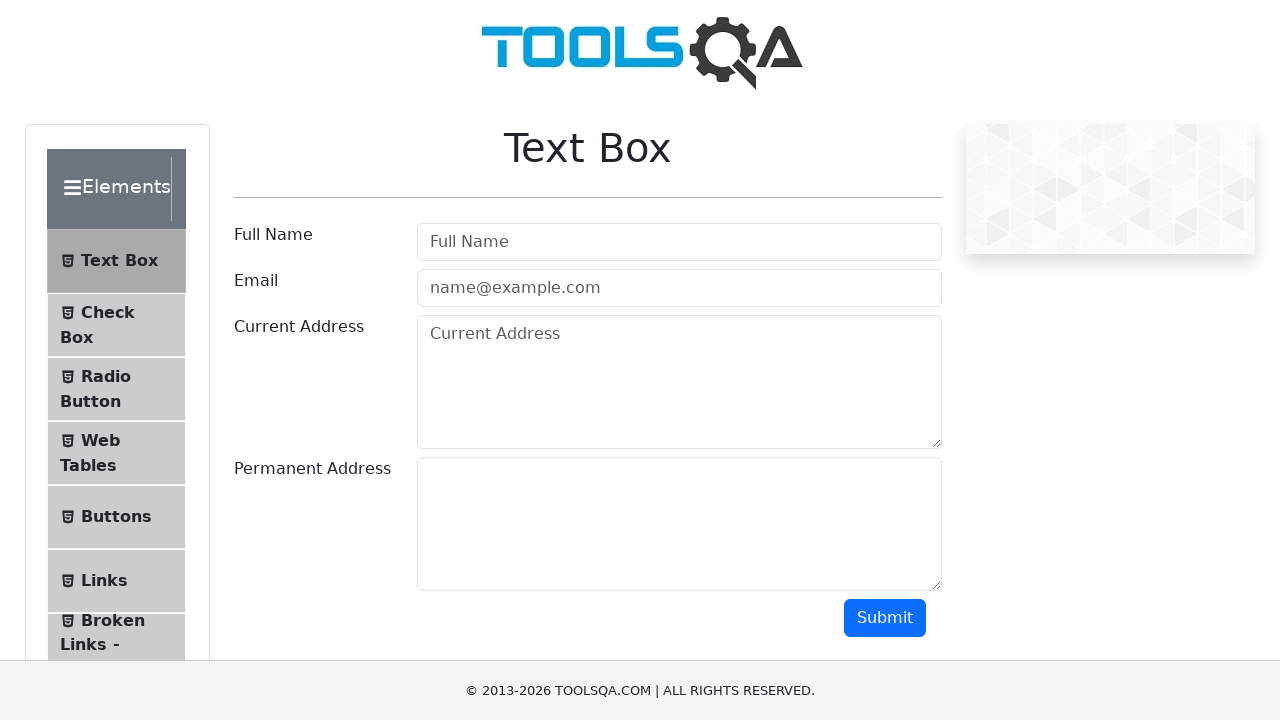

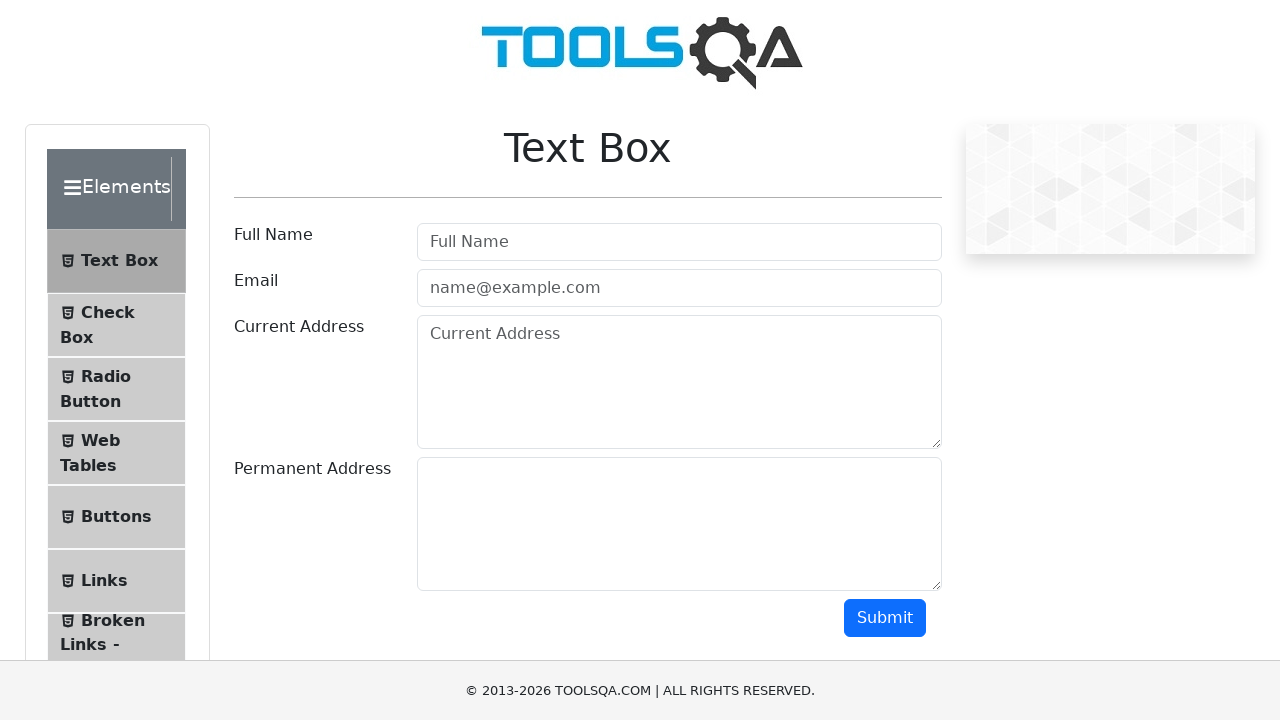